Verifies that the Student Registration Form page opens successfully and has the correct URL

Starting URL: https://demoqa.com/automation-practice-form

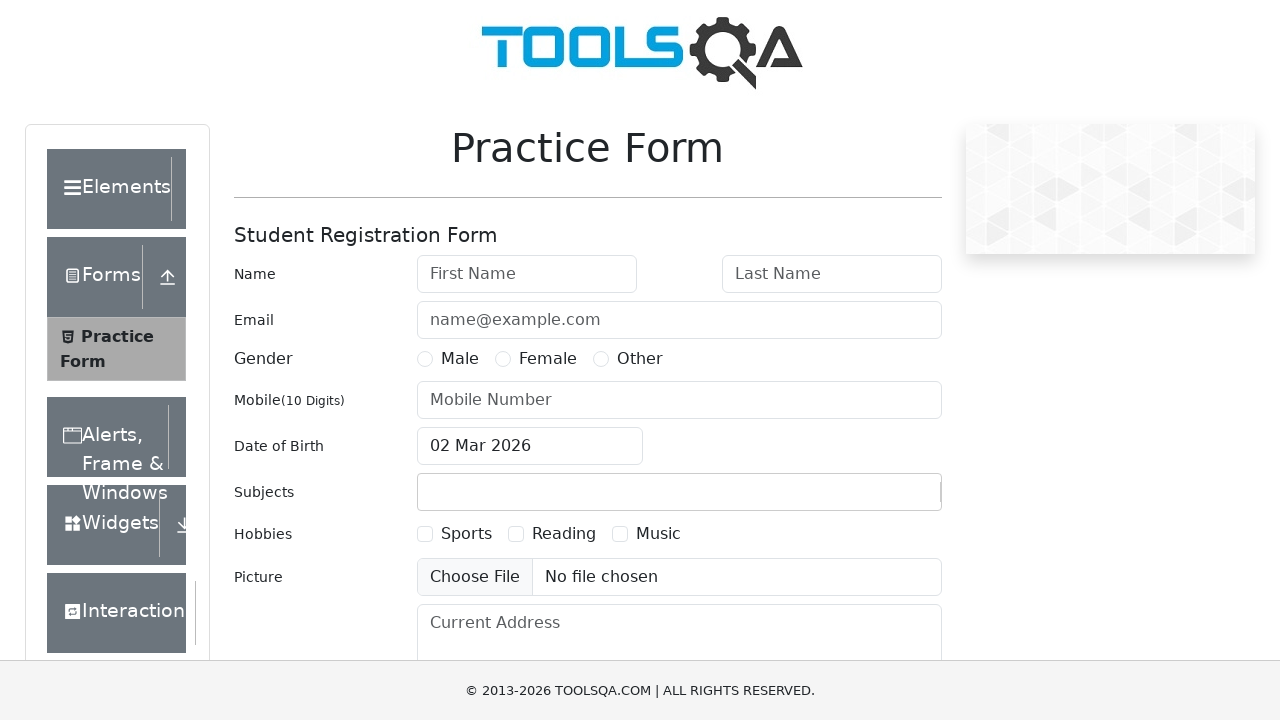

Verified that Student Registration Form page has correct URL: https://demoqa.com/automation-practice-form
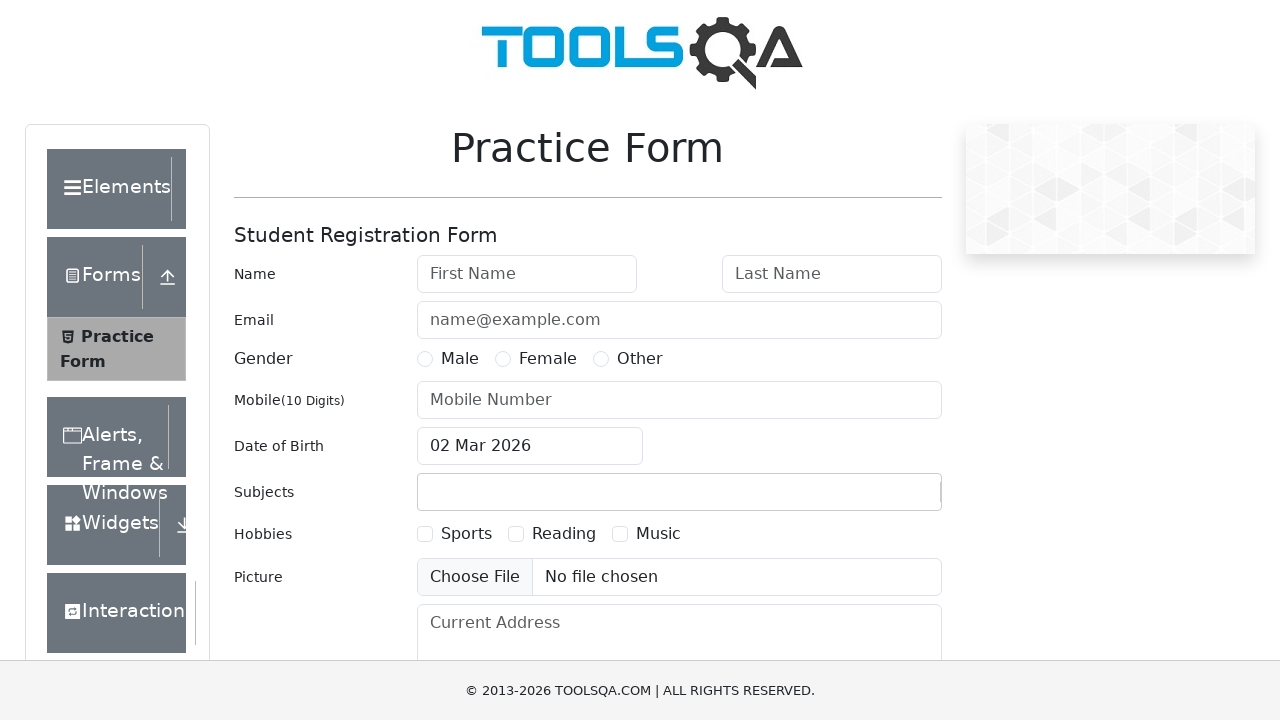

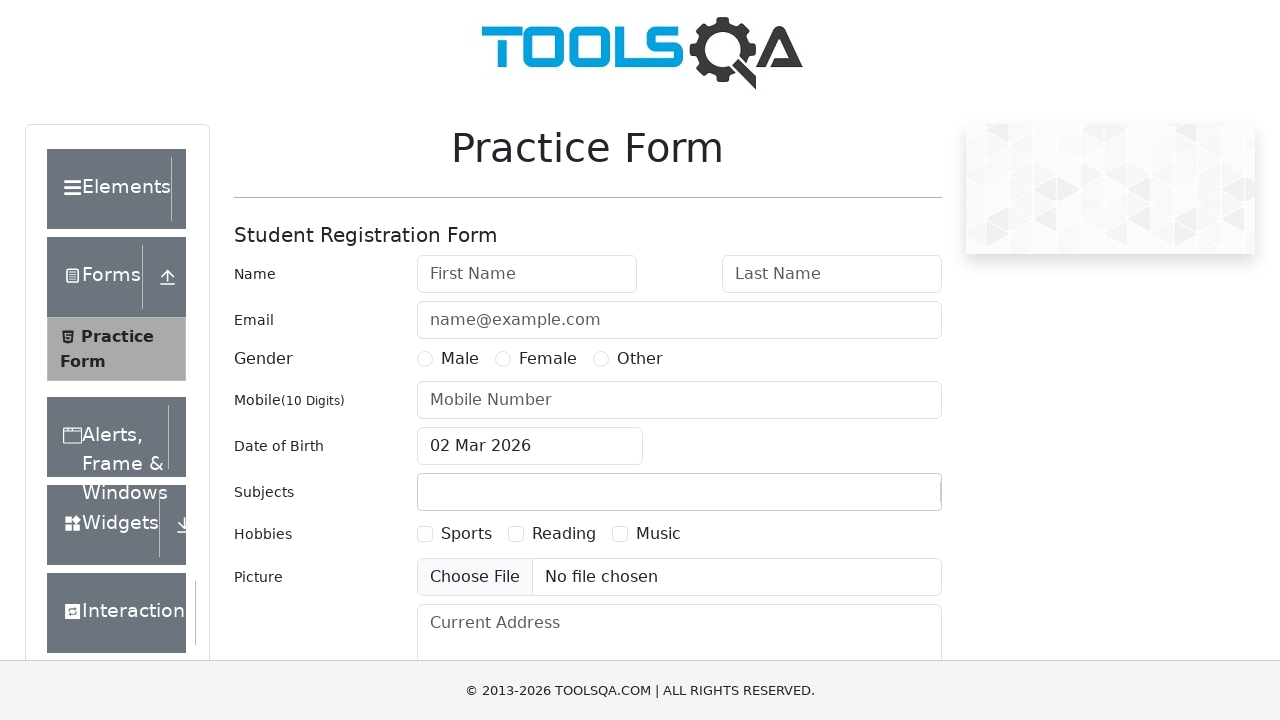